Navigates to the Iowa Mesh network map visualization at a specific latitude, longitude, and zoom level, and waits for the map to load.

Starting URL: https://meshmap.iowamesh.net/?lat=41.9953615365105&lng=267.2328359397183&zoom=9

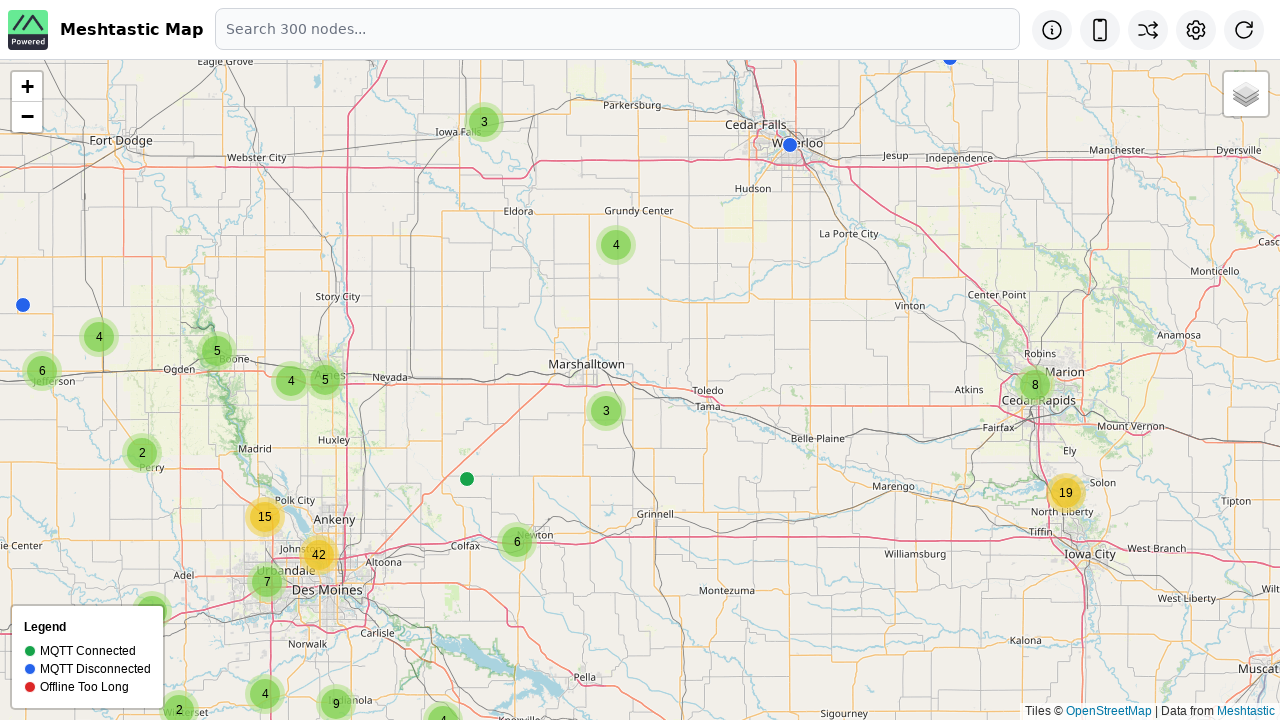

Set viewport to 2K resolution (2560x1440)
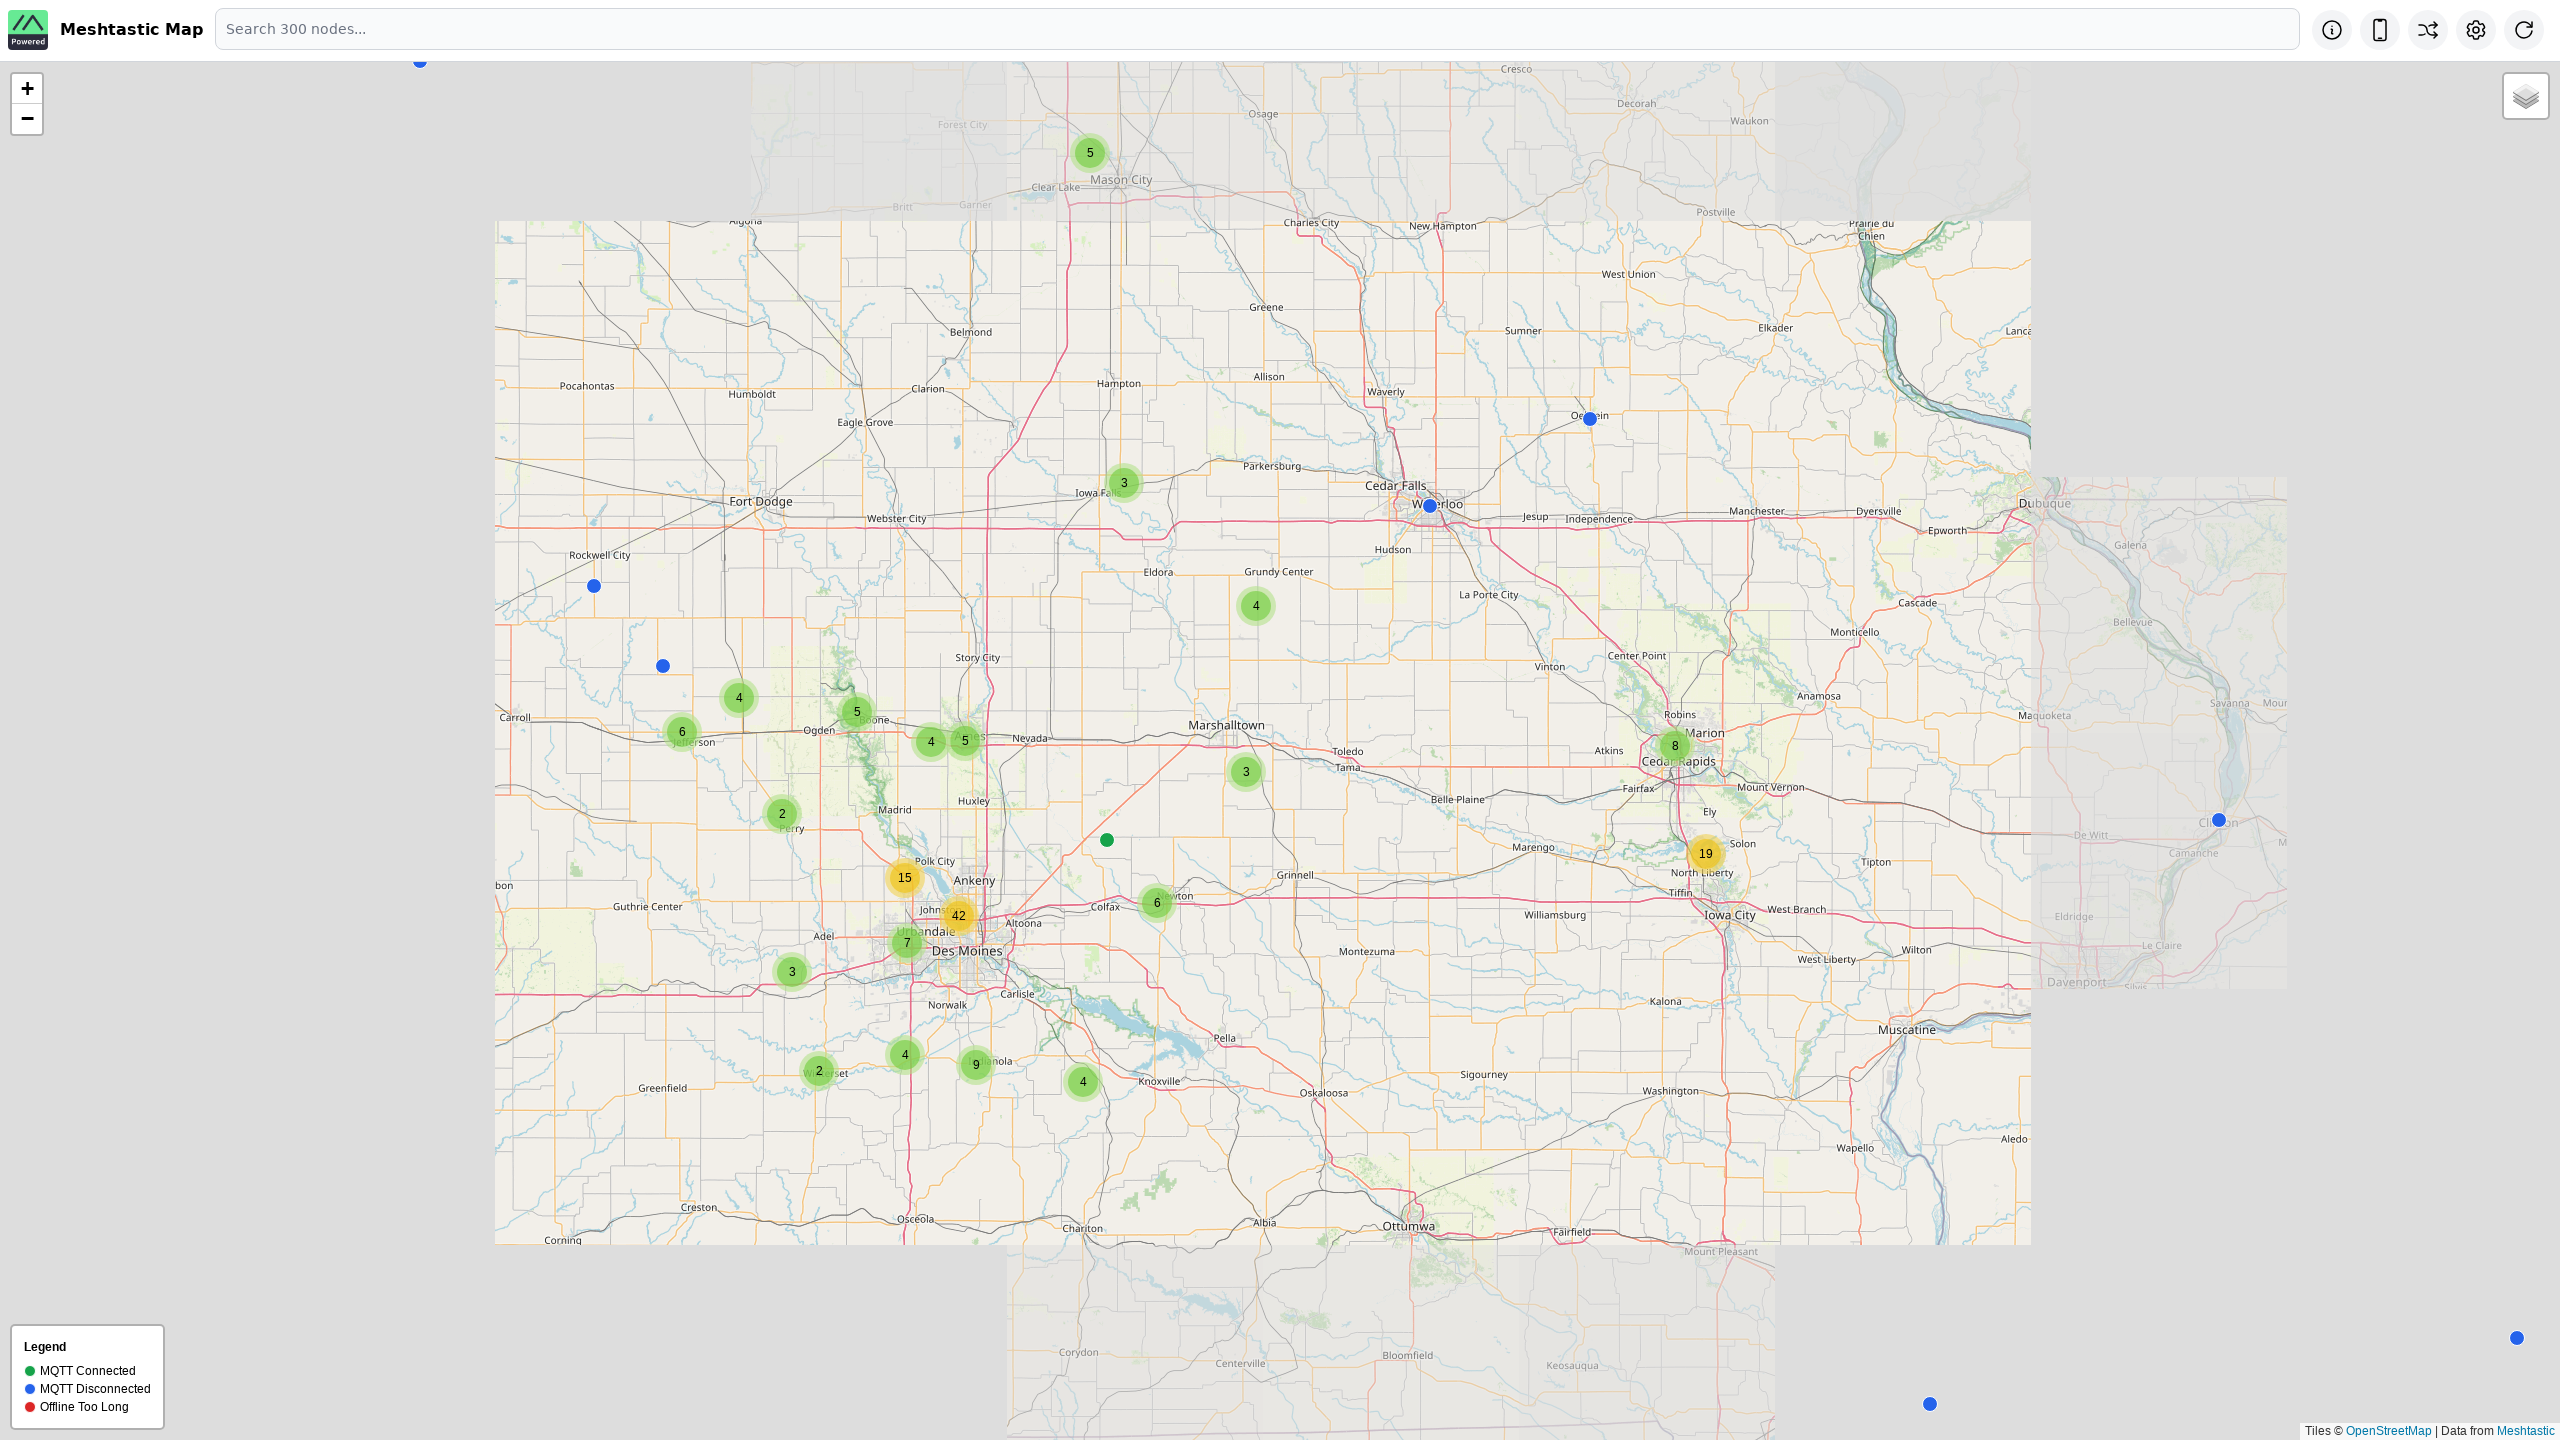

Waited for map to fully load at lat=41.9953615365105, lng=267.2328359397183, zoom=9
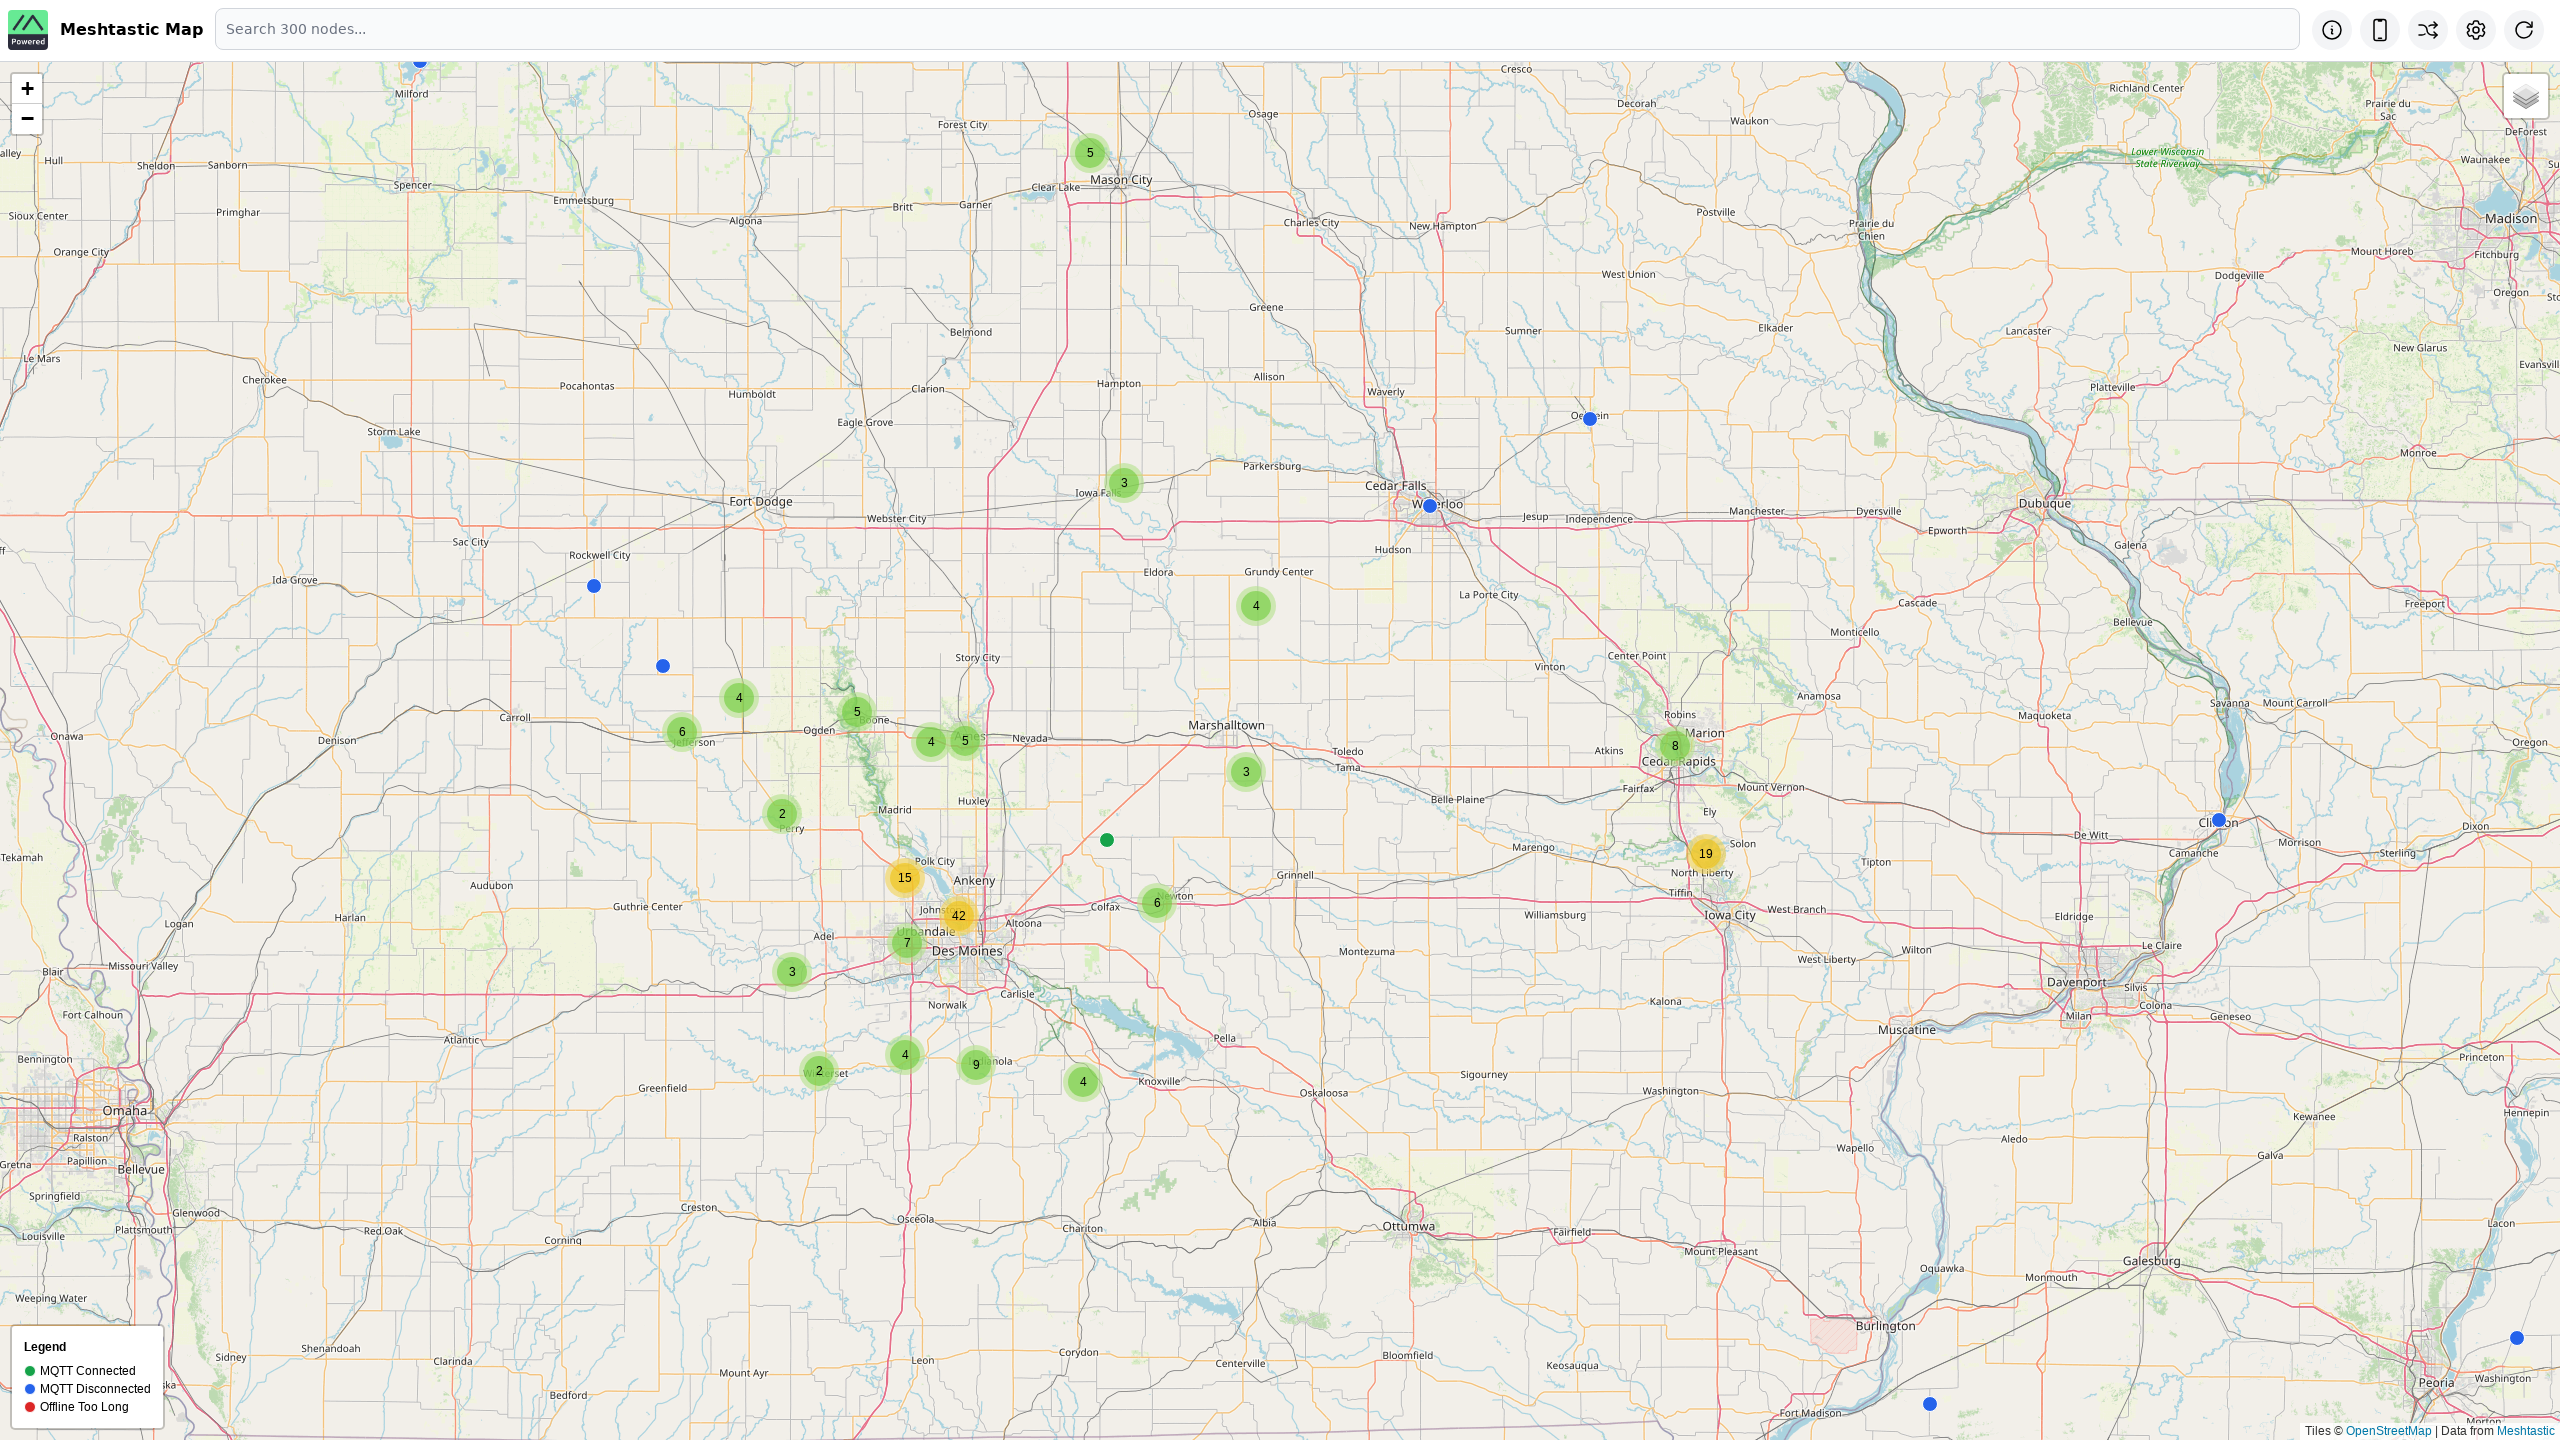

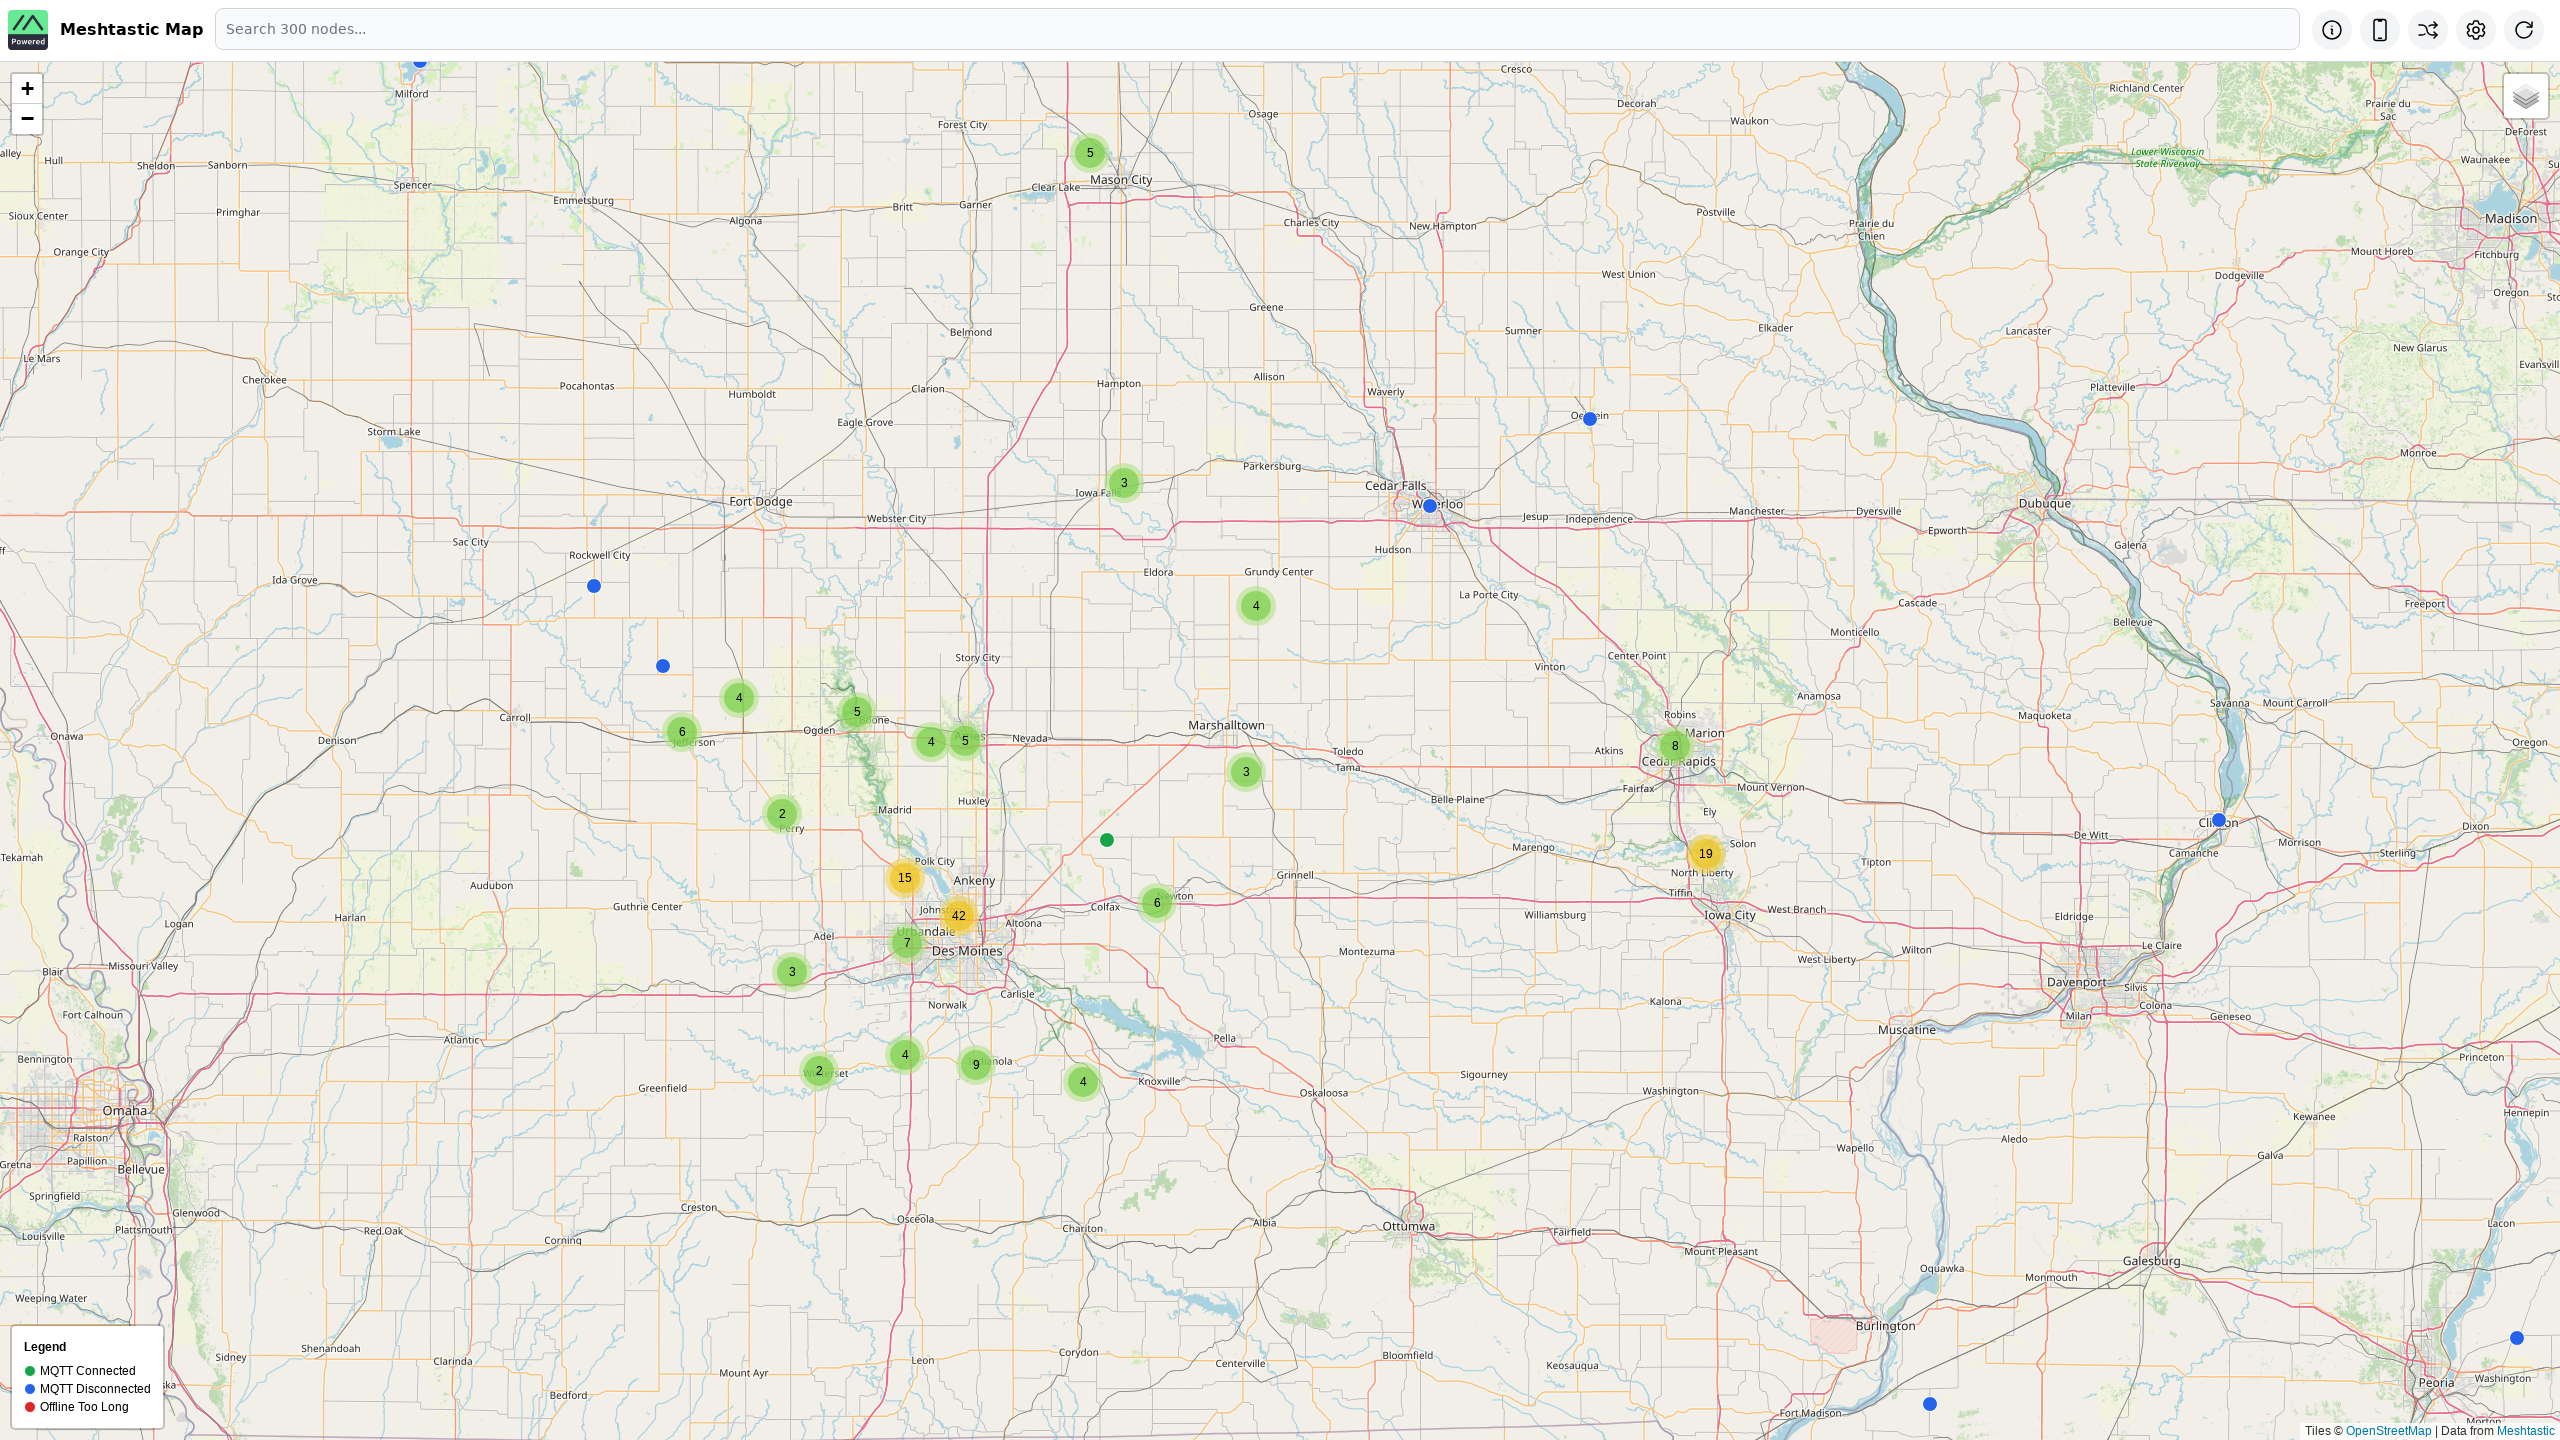